Performs drag and drop action from a draggable element to a droppable target

Starting URL: https://crossbrowsertesting.github.io/drag-and-drop

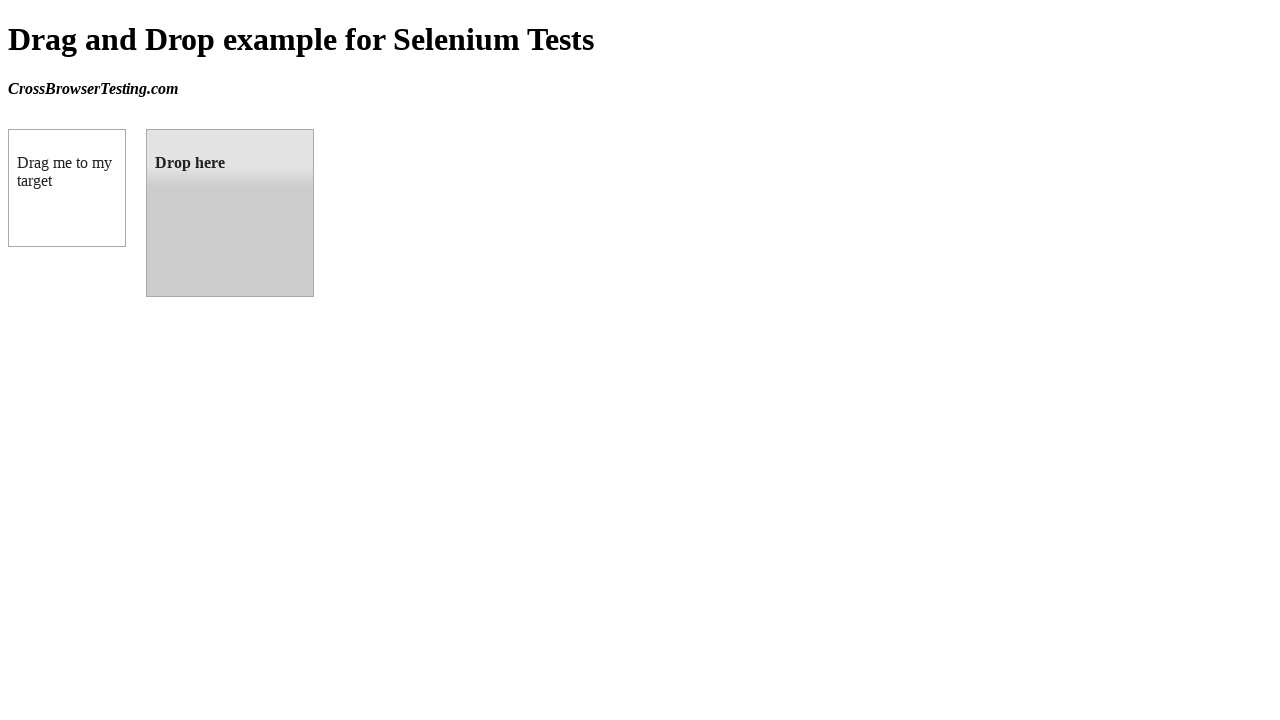

Waited for draggable element to be visible
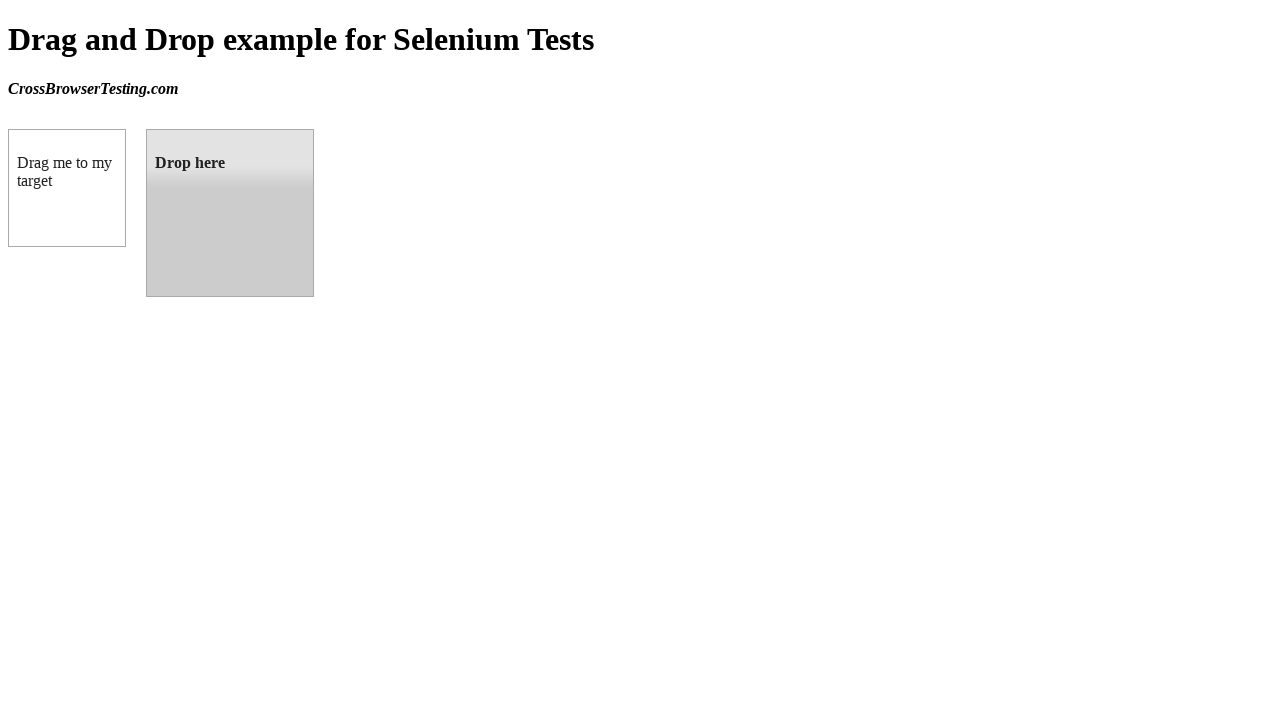

Waited for droppable target to be visible
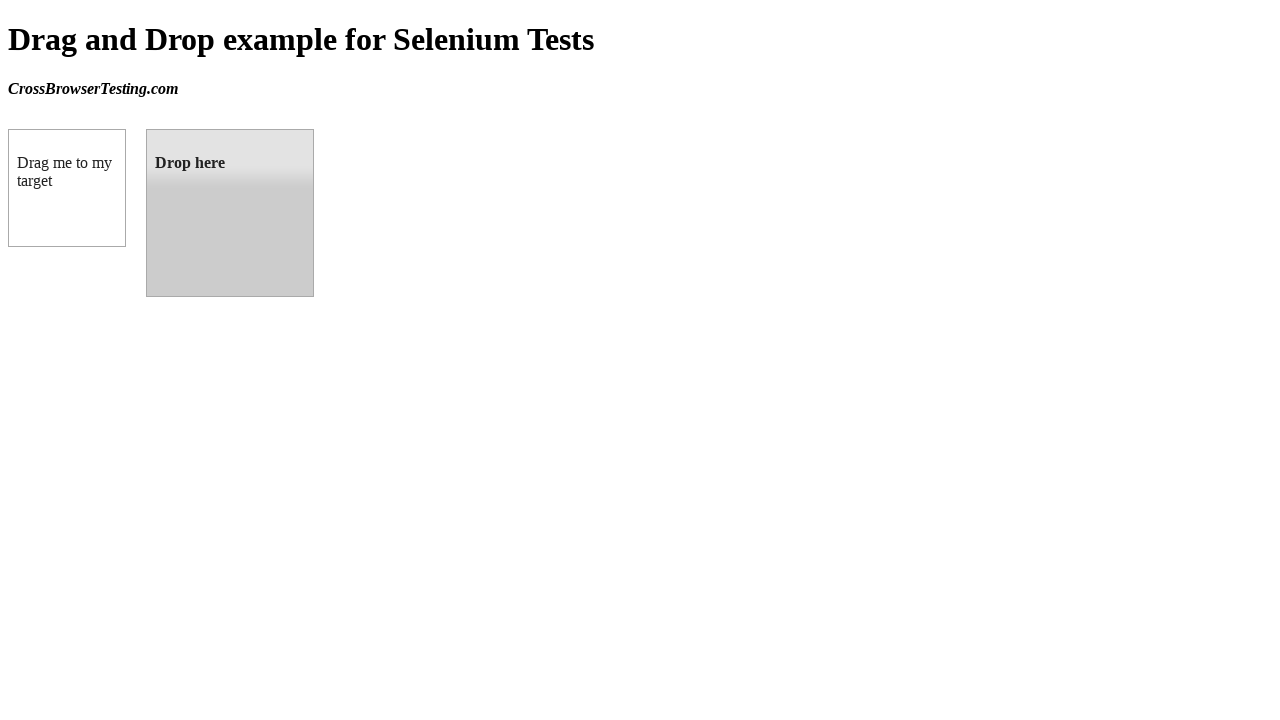

Performed drag and drop action from draggable element to droppable target at (230, 213)
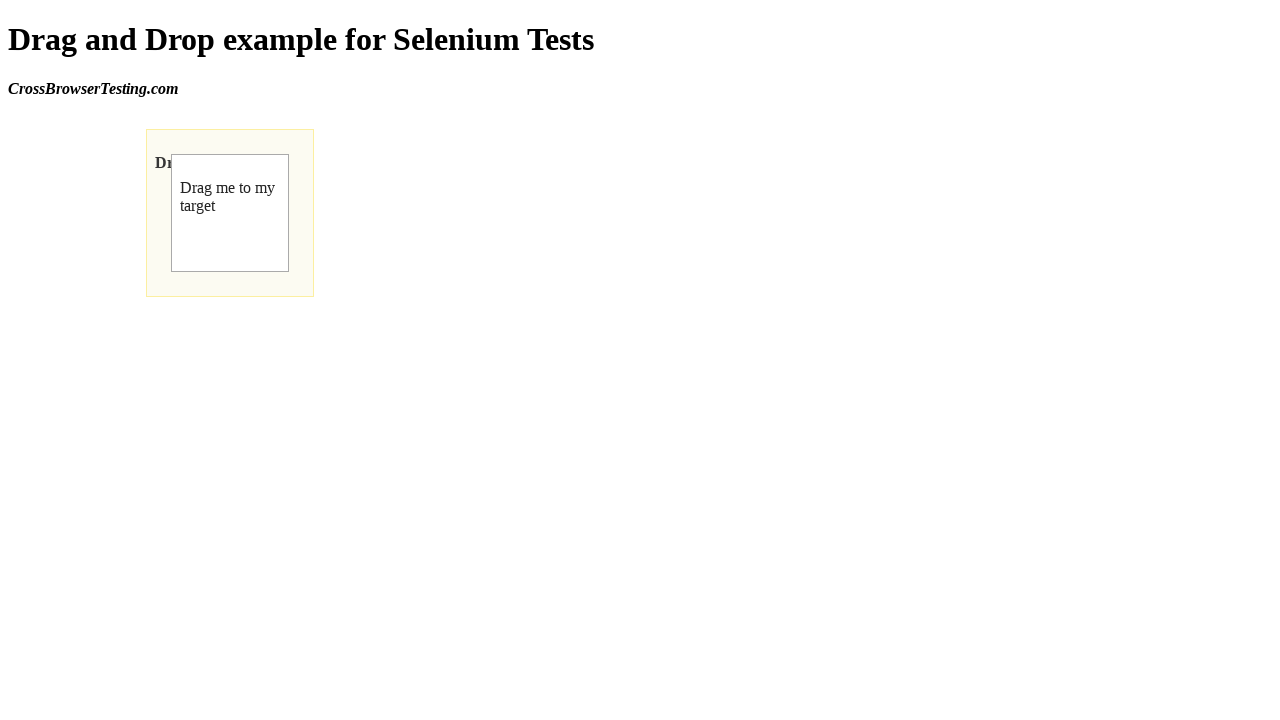

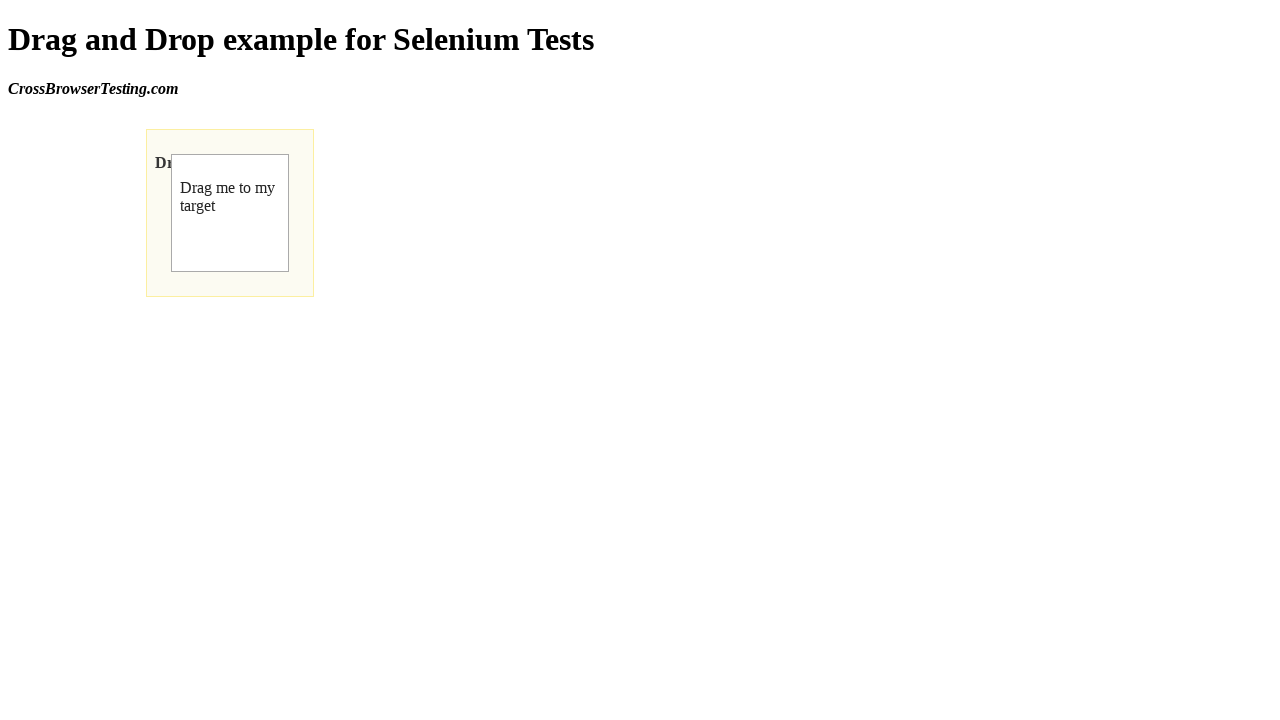